Tests that the text input field clears after adding a todo item

Starting URL: https://demo.playwright.dev/todomvc

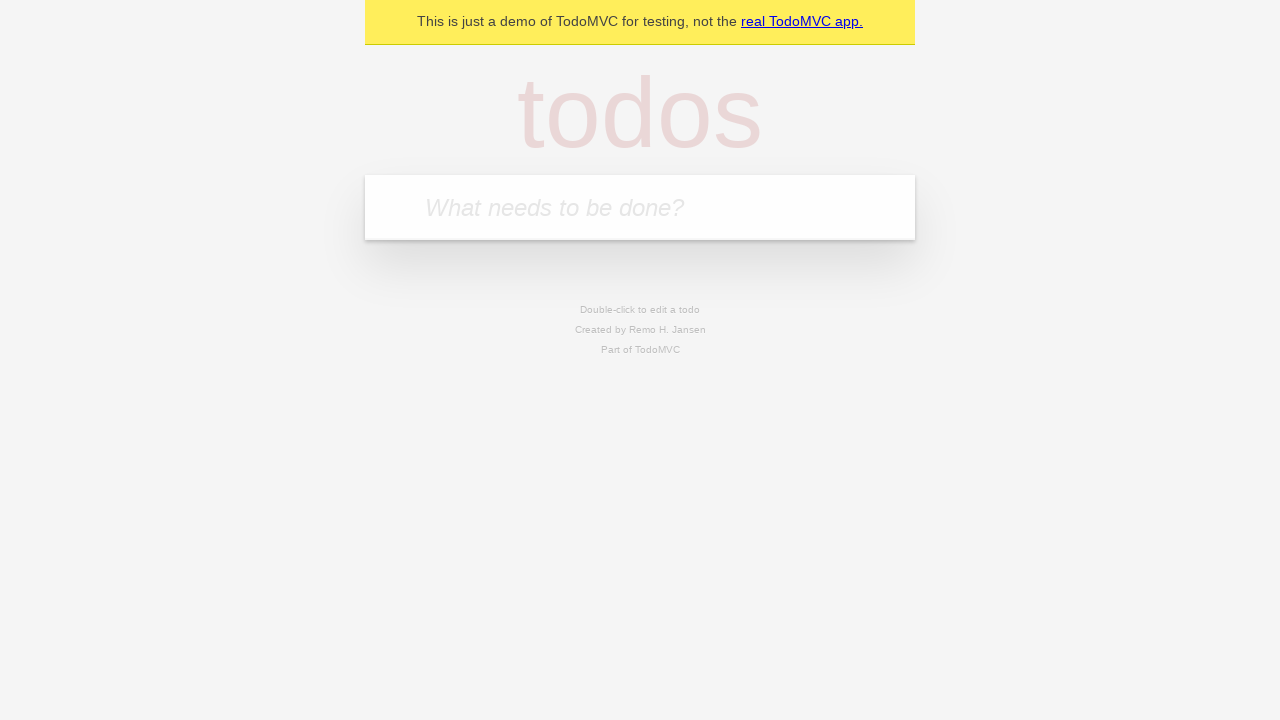

Filled todo input field with 'buy some cheese' on internal:attr=[placeholder="What needs to be done?"i]
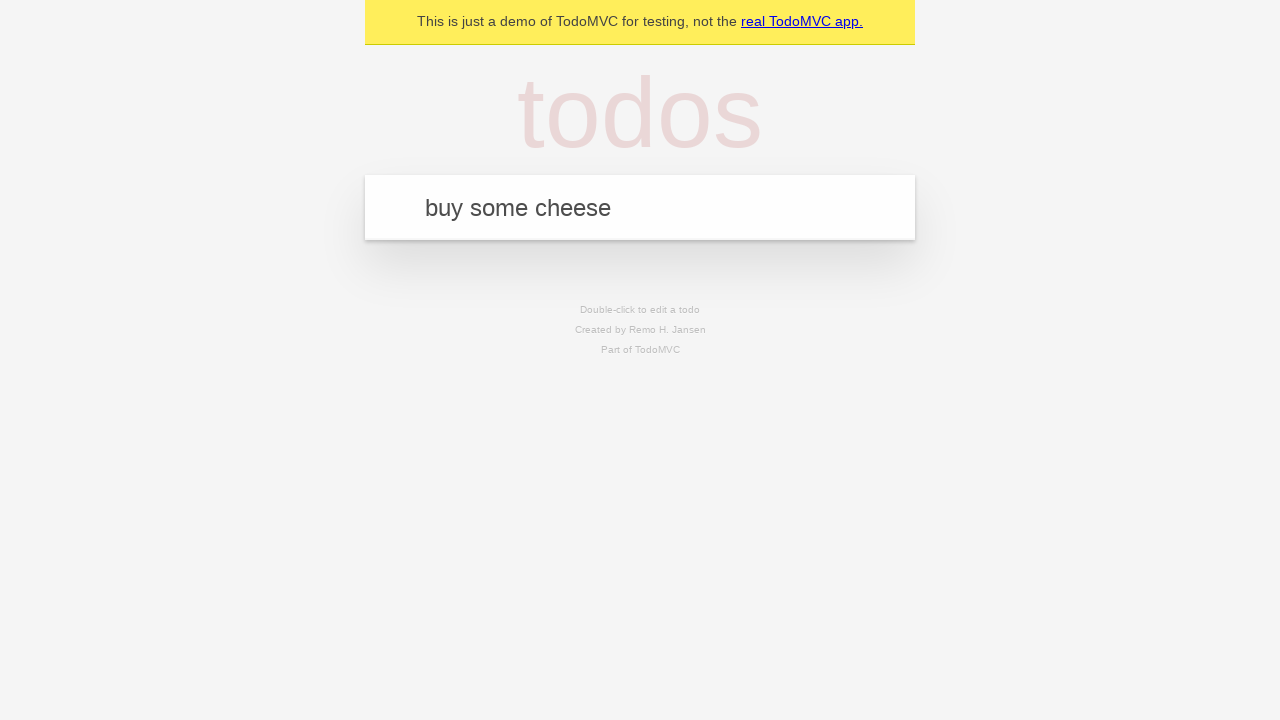

Pressed Enter to add todo item on internal:attr=[placeholder="What needs to be done?"i]
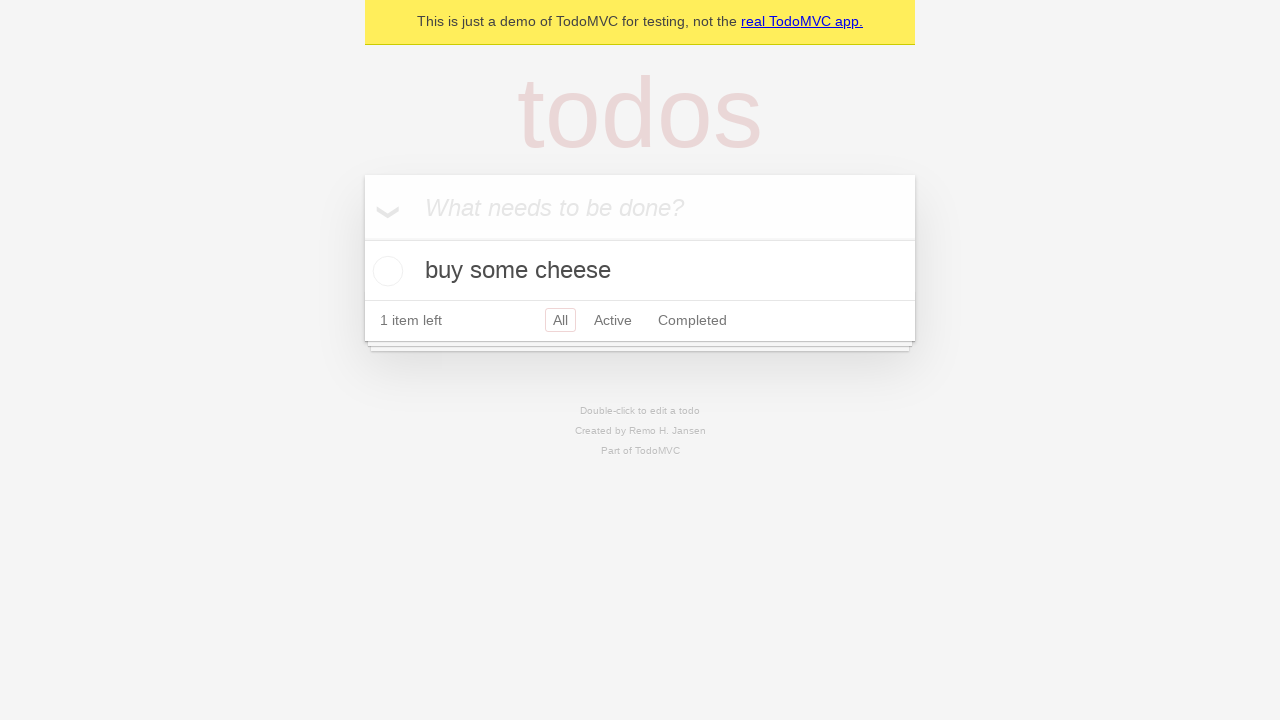

Verified todo item was added to localStorage
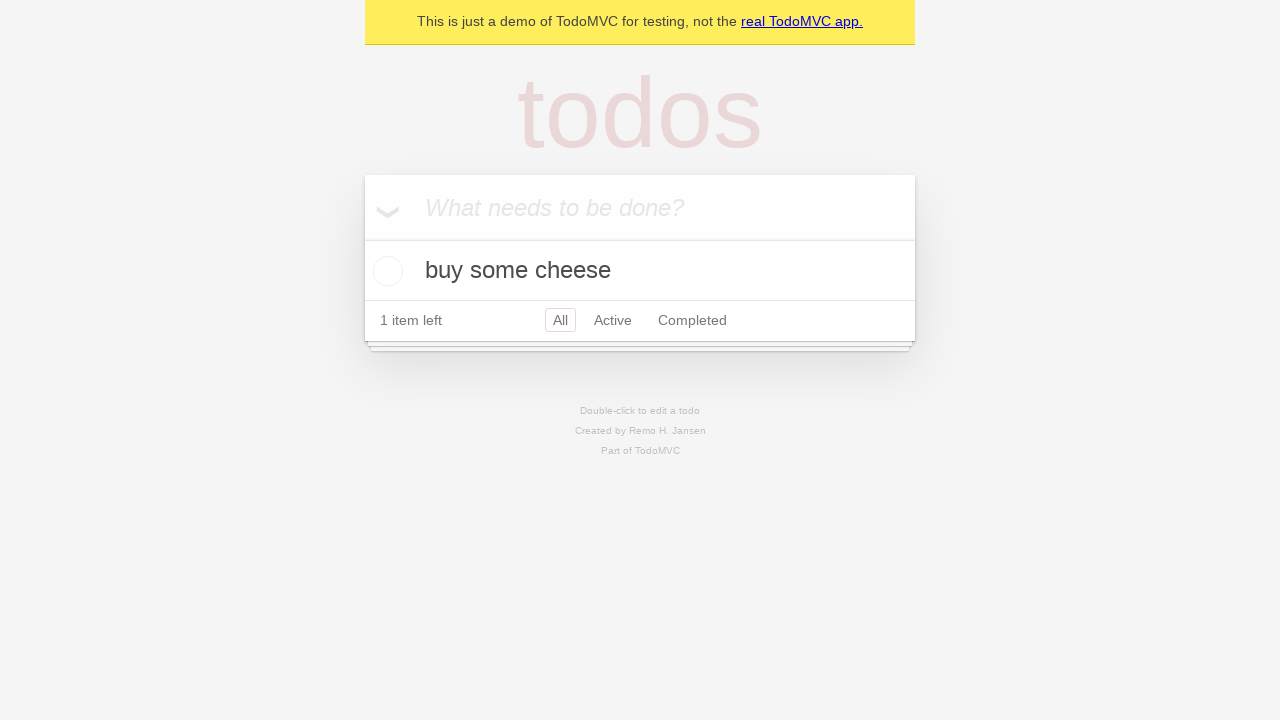

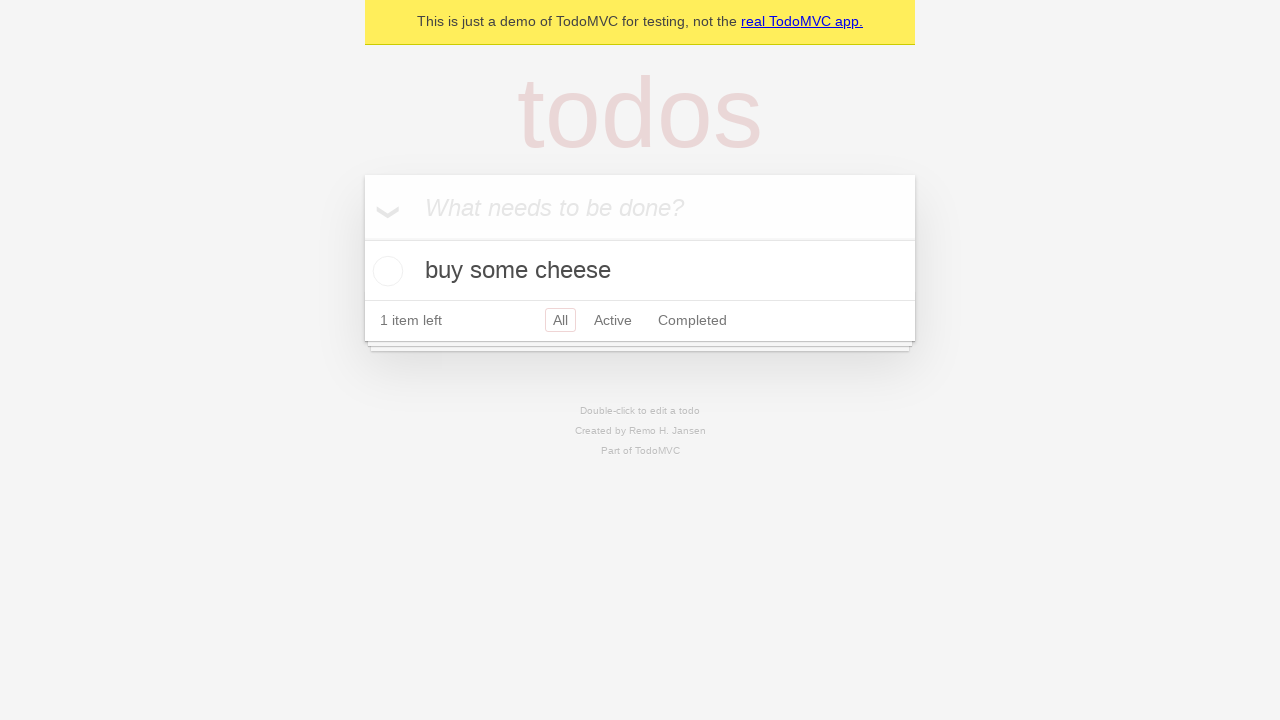